Tests the Radio Button functionality by selecting the 'Yes' option and verifying the selection message

Starting URL: https://demoqa.com/

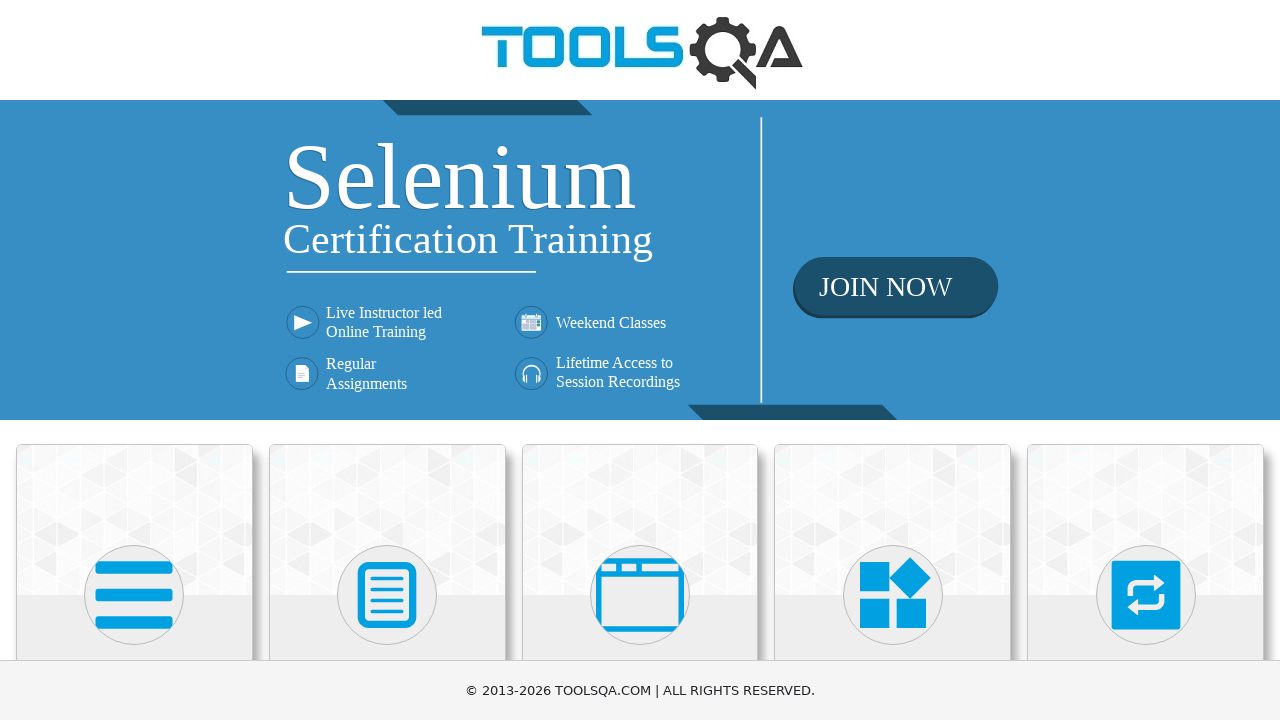

Clicked on Elements card at (134, 360) on text=Elements
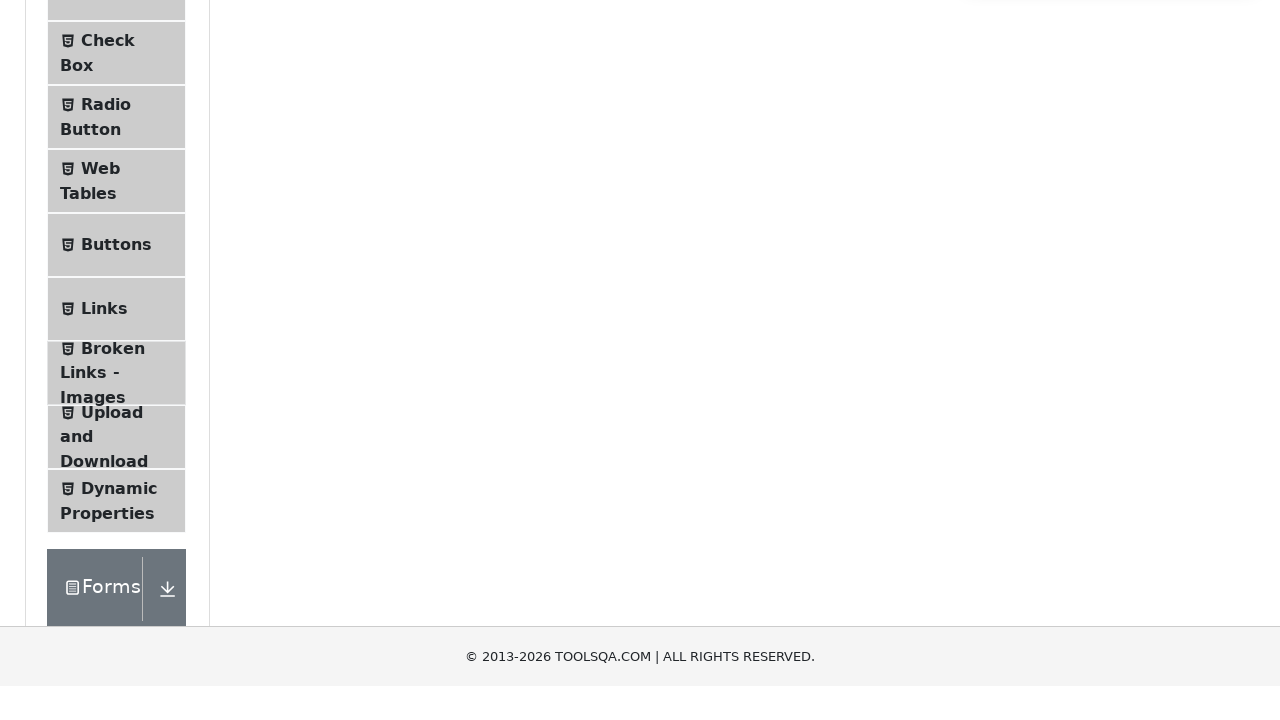

Clicked on Radio Button menu item at (106, 376) on xpath=//span[text()='Radio Button']
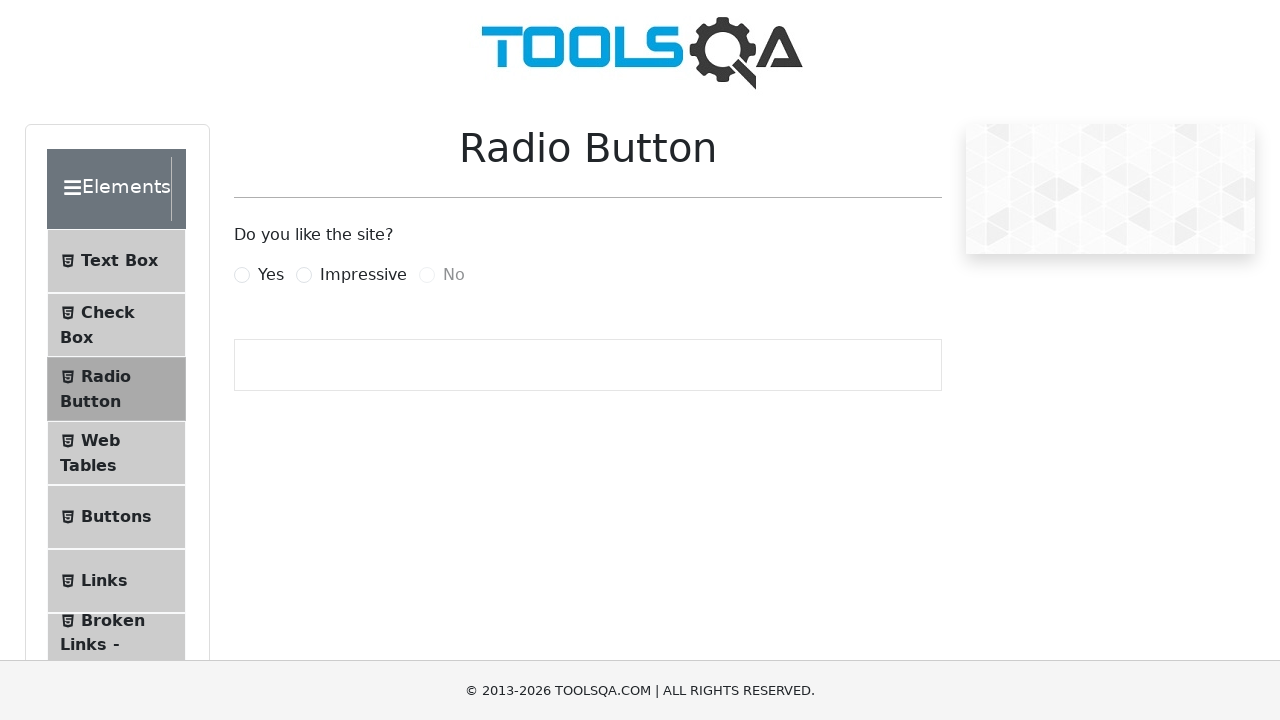

Clicked on Yes radio button to select it at (271, 275) on label[for='yesRadio']
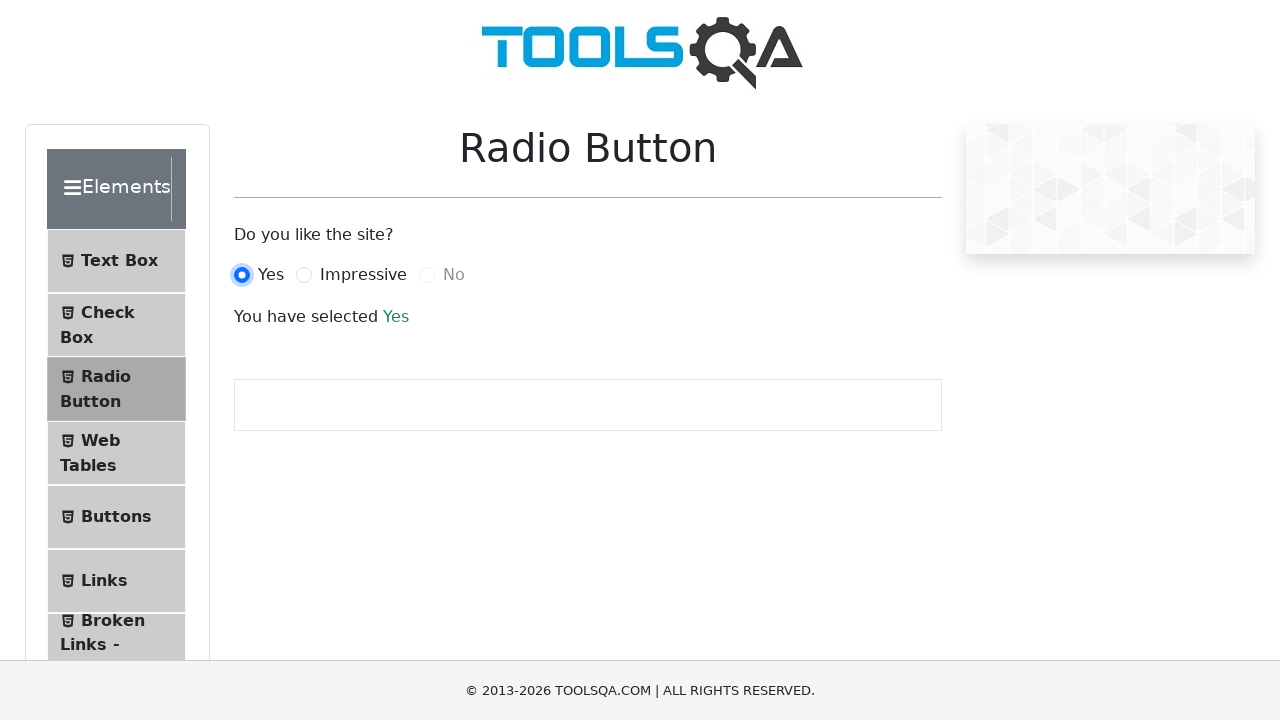

Selection message appeared confirming Yes option was selected
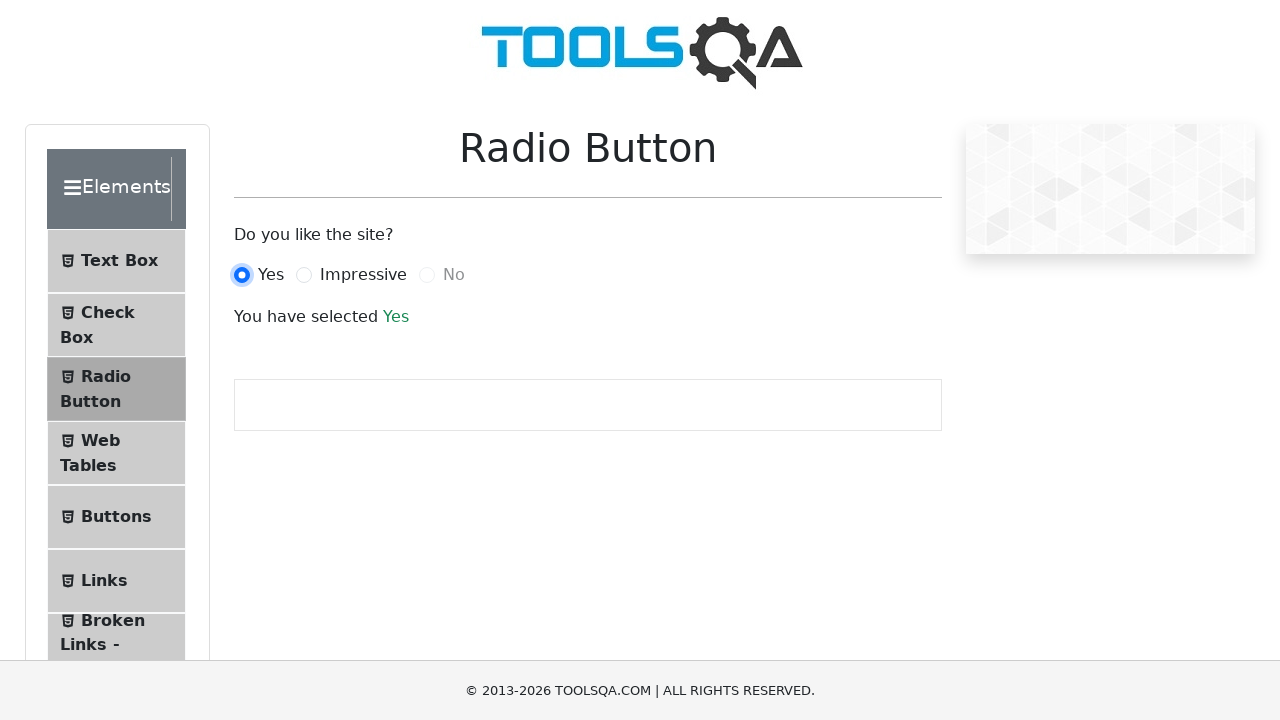

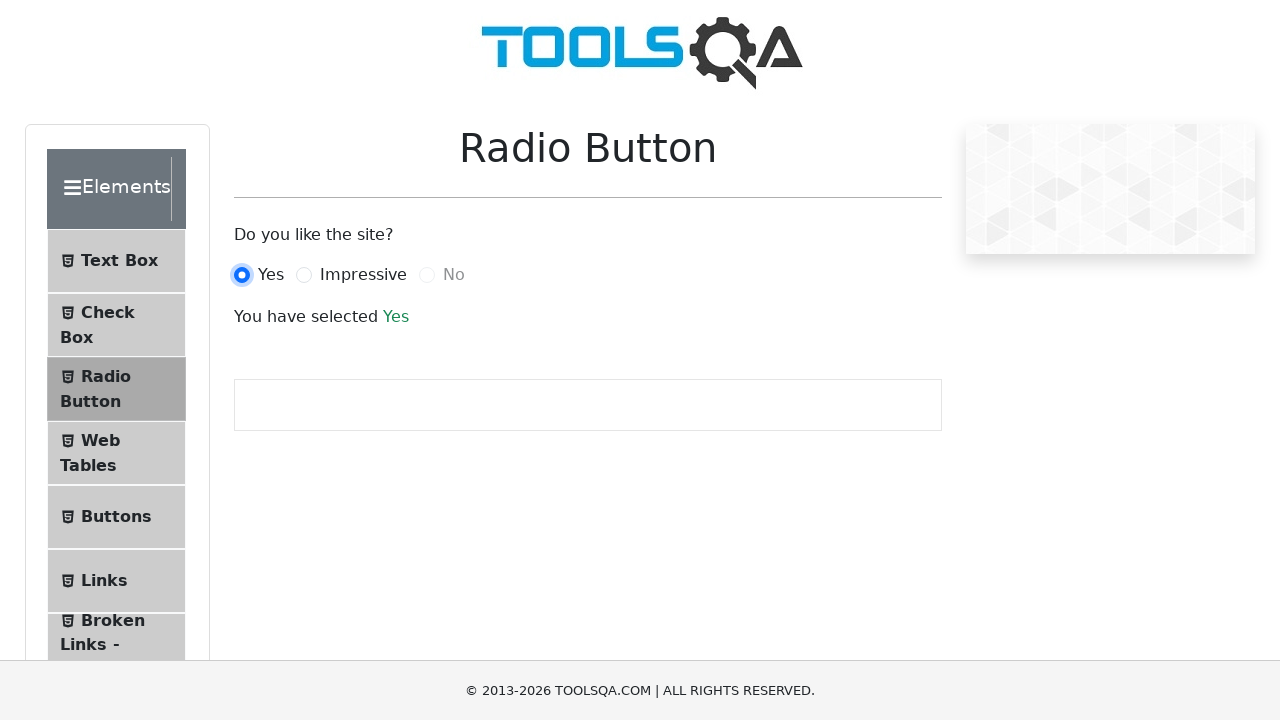